Tests the category filtering and pagination functionality on a promotions page by selecting category checkboxes, waiting for filtered results to load, and navigating through pages of results.

Starting URL: https://www.familiar.com.py/promociones-tarjetas

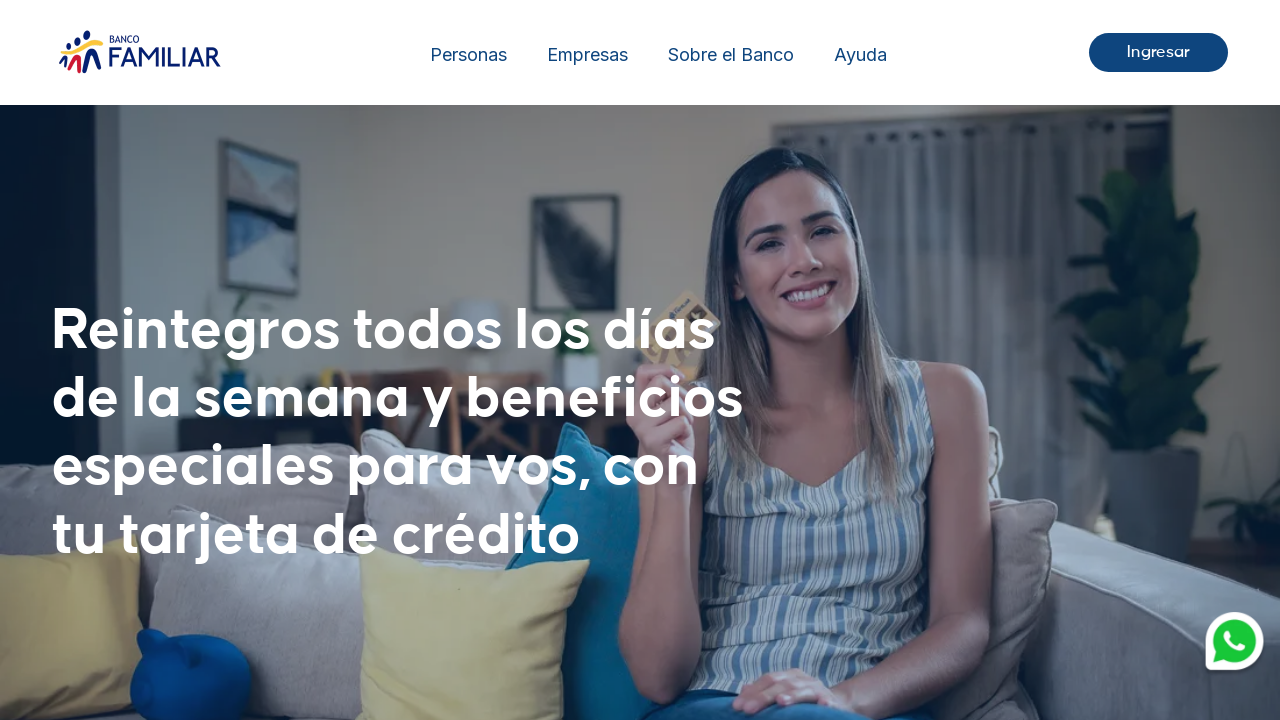

Category checkboxes loaded on promotions page
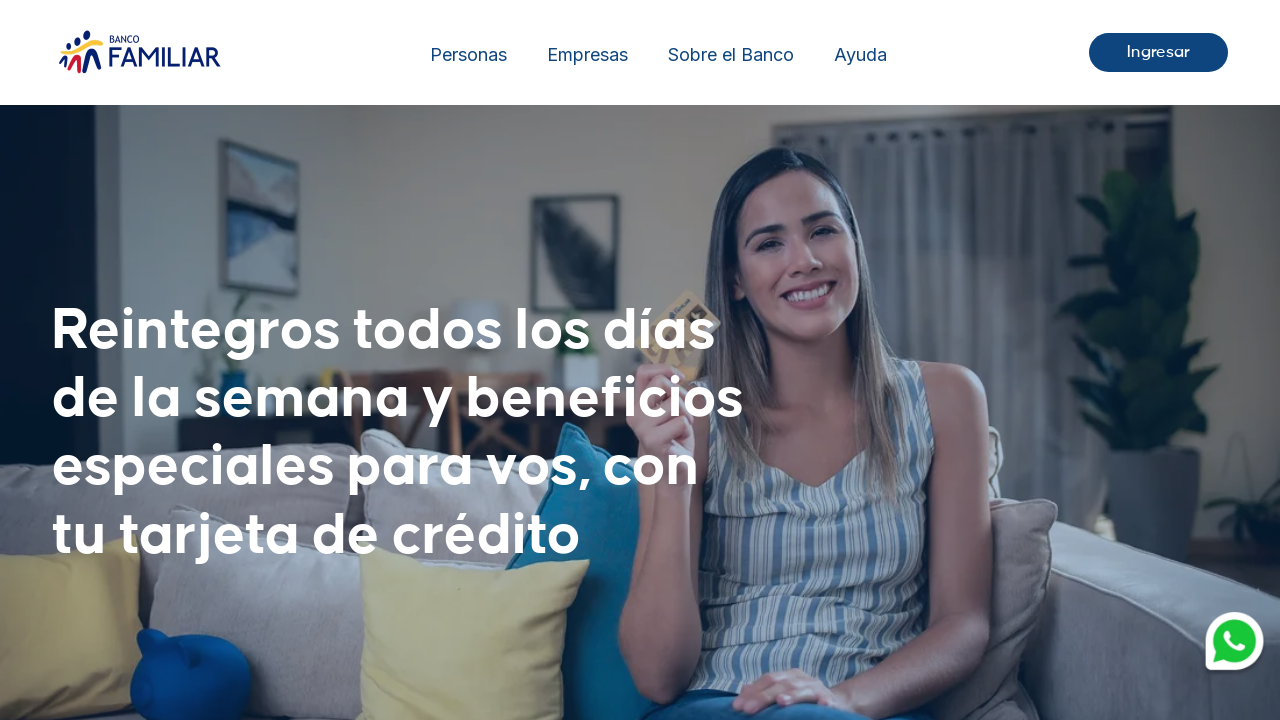

Clicked 'Bienestar y Salud' category checkbox to filter promotions at (162, 360) on label:has(input[fs-list-value='Bienestar y Salud'])
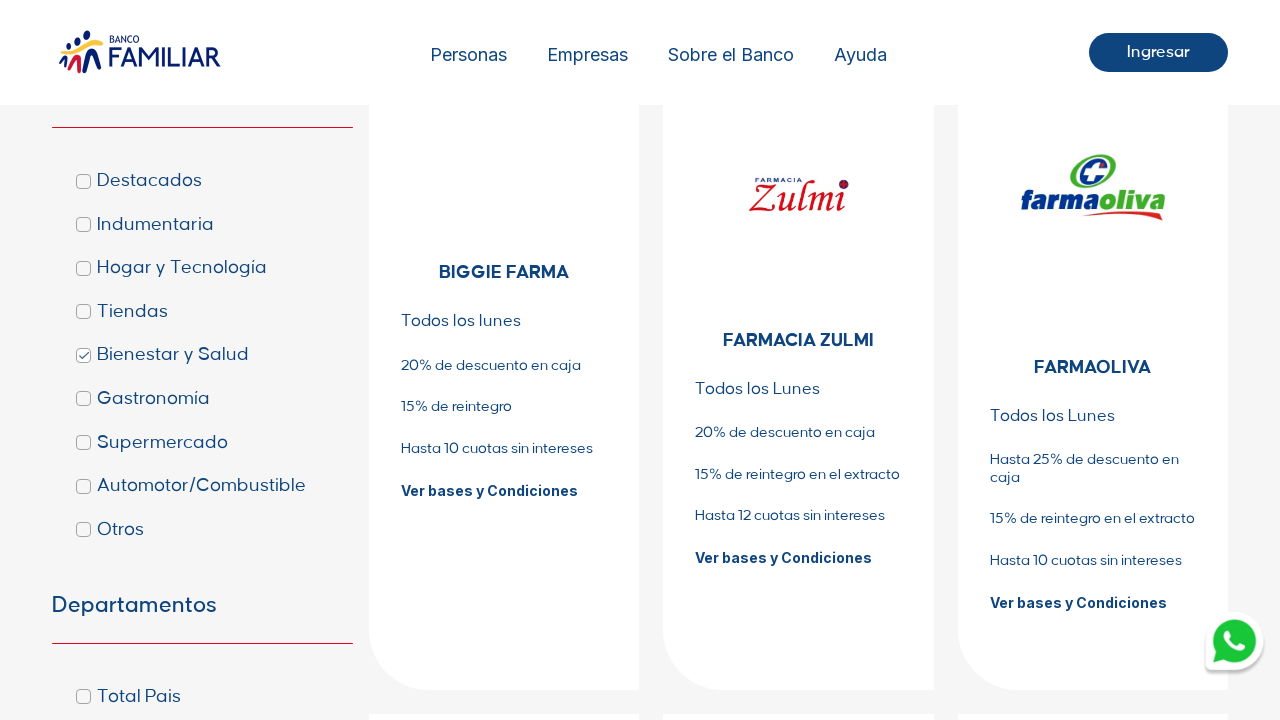

Filtered results loaded for 'Bienestar y Salud' category
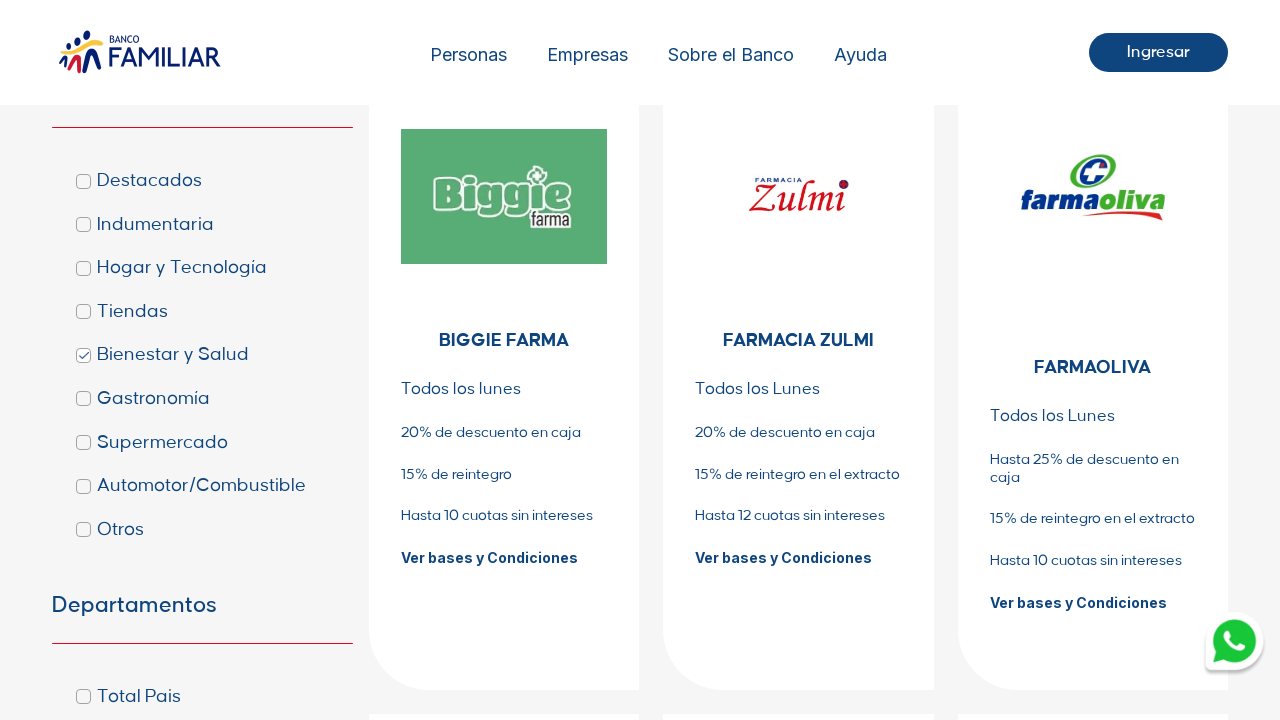

Waited for results to stabilize
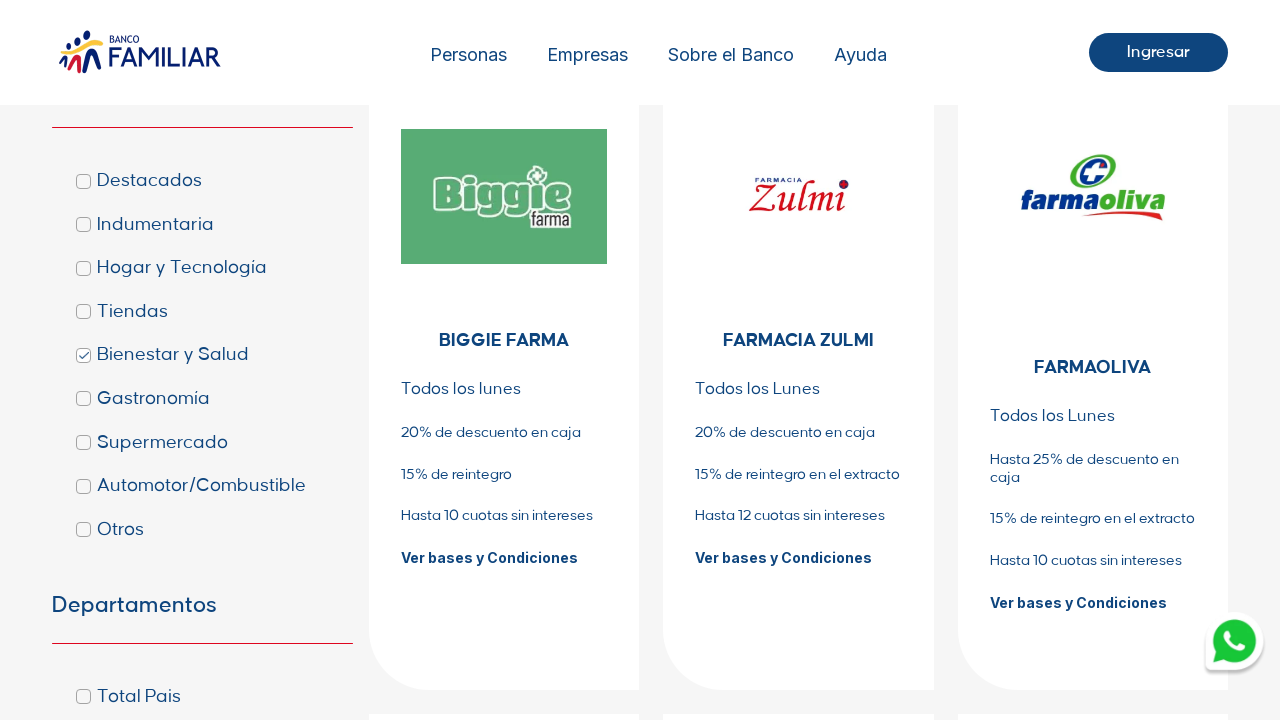

Verified first promotion item is visible
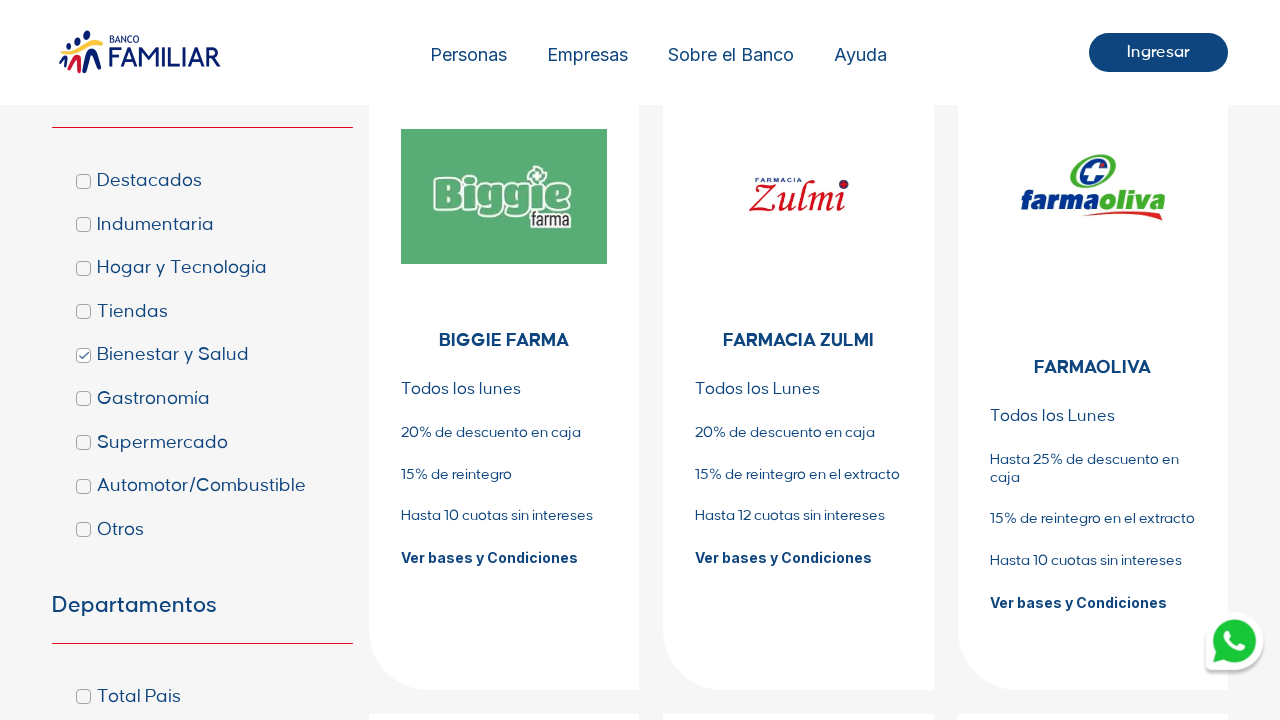

Deselected 'Bienestar y Salud' category checkbox at (162, 360) on label:has(input[fs-list-value='Bienestar y Salud'])
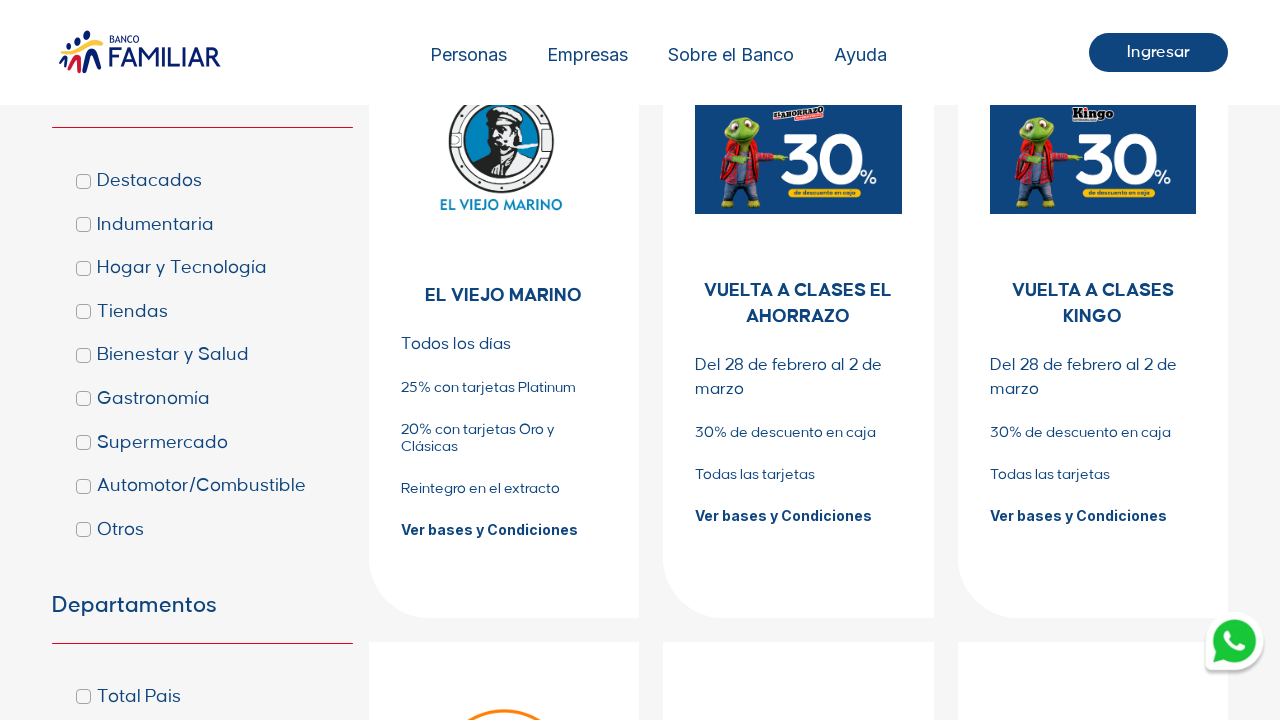

Waited for filter to clear
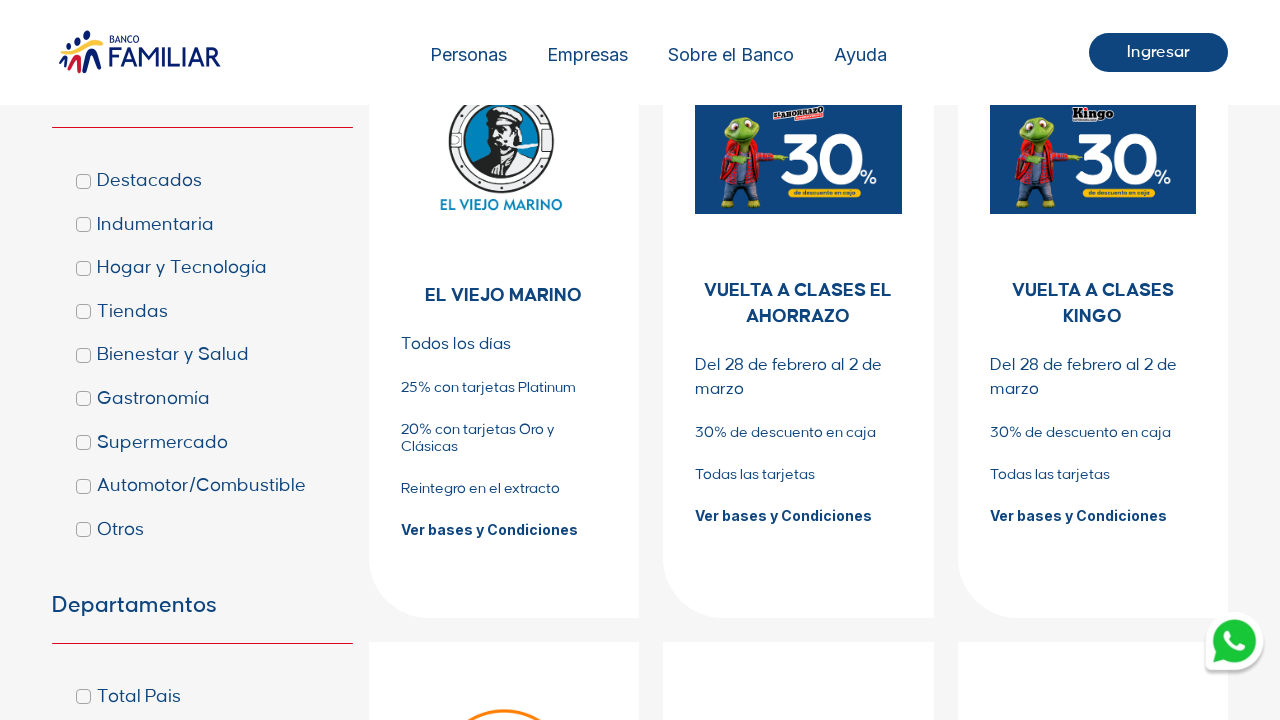

Clicked 'Supermercado' category checkbox to filter promotions at (152, 447) on label:has(input[fs-list-value='Supermercado'])
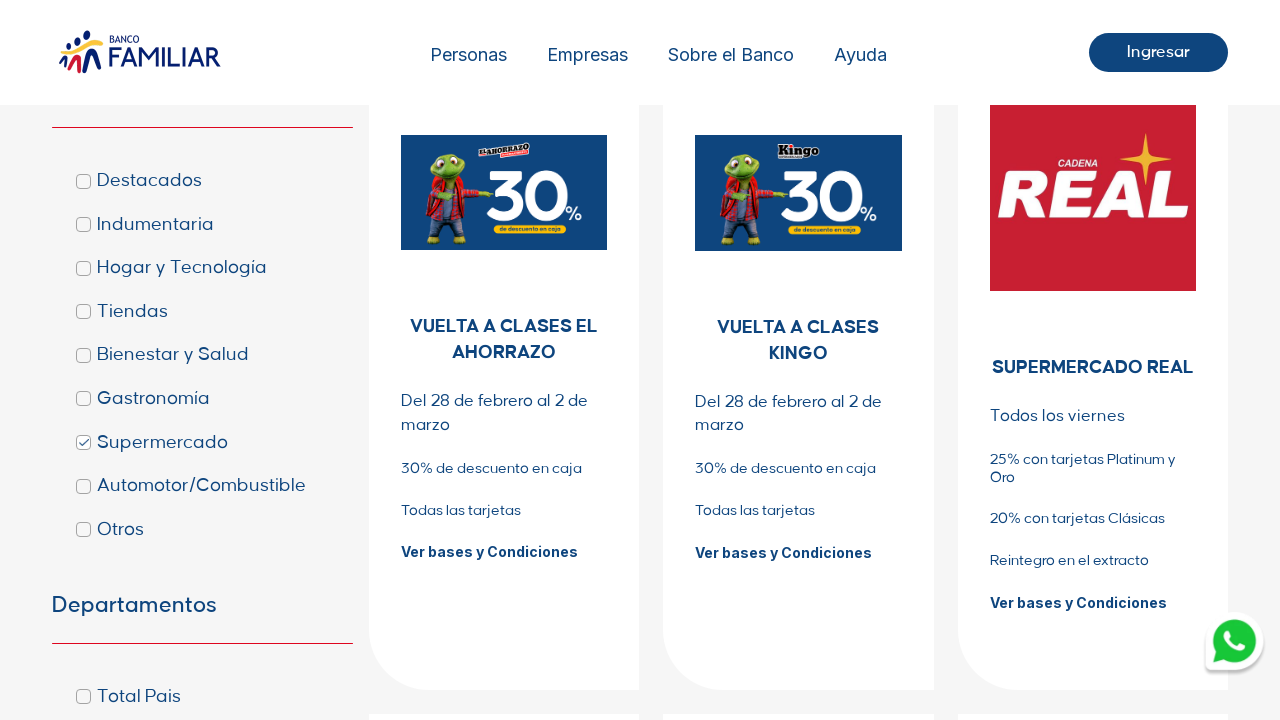

Filtered results loaded for 'Supermercado' category
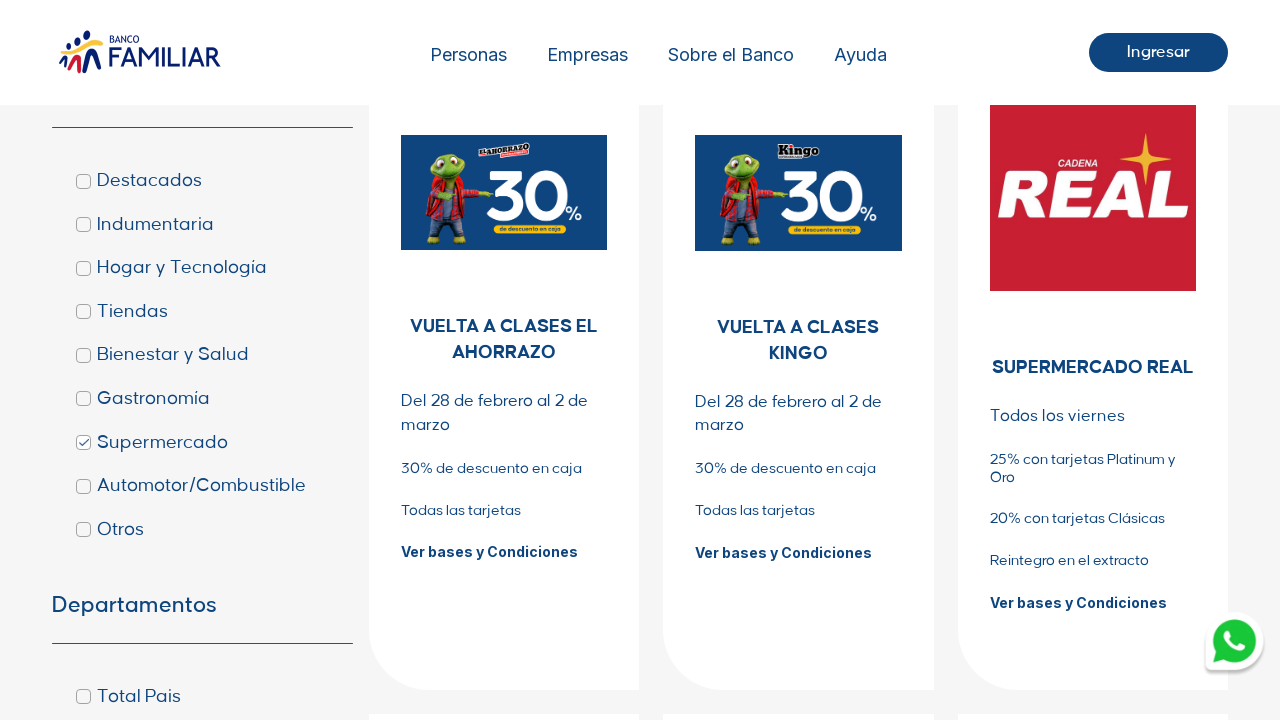

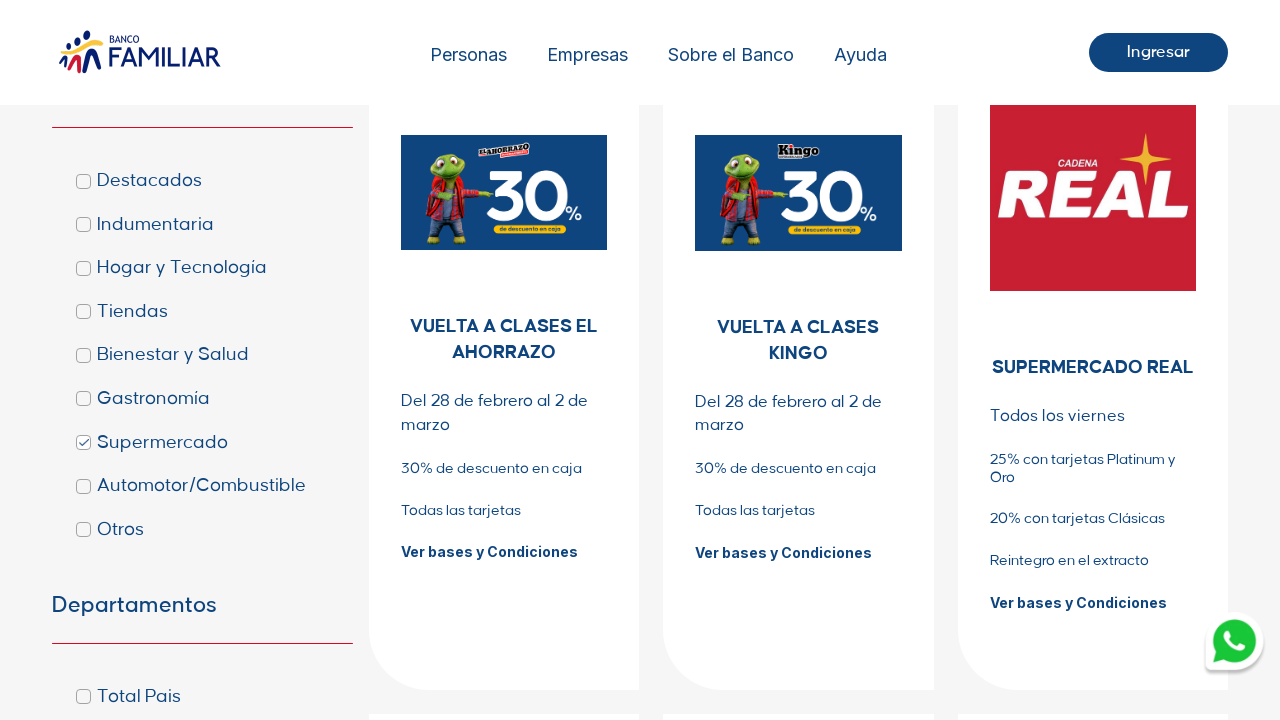